Tests browser window resize and repositioning functionality

Starting URL: https://anhtester.com

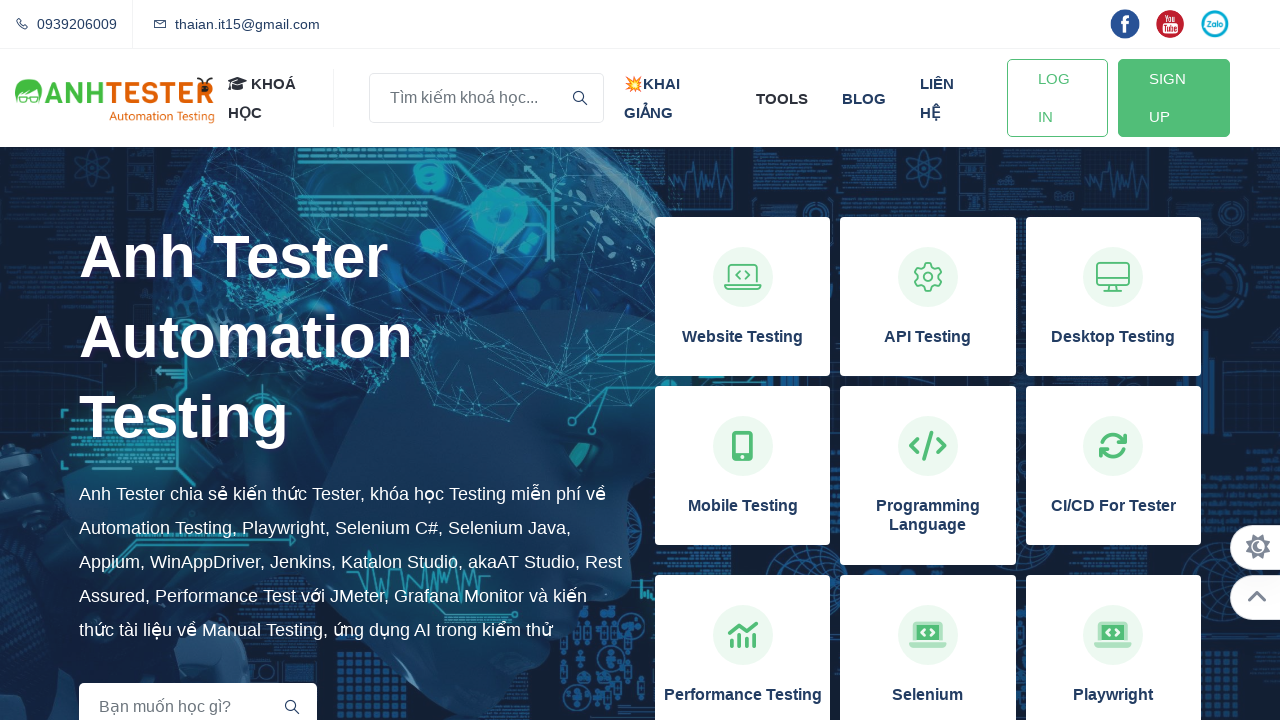

Set viewport size to 1000x600
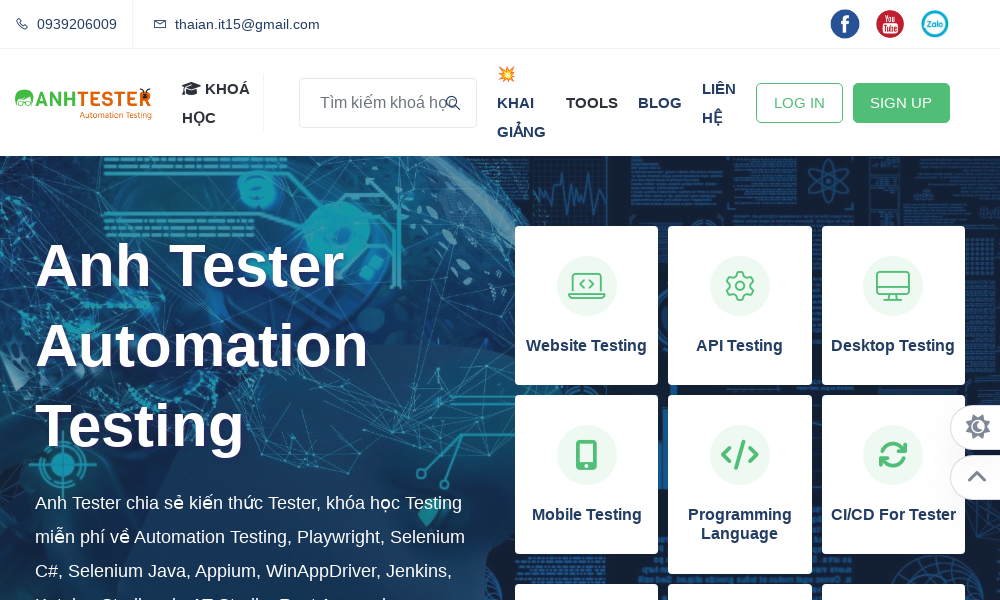

Waited 1 second to observe viewport change
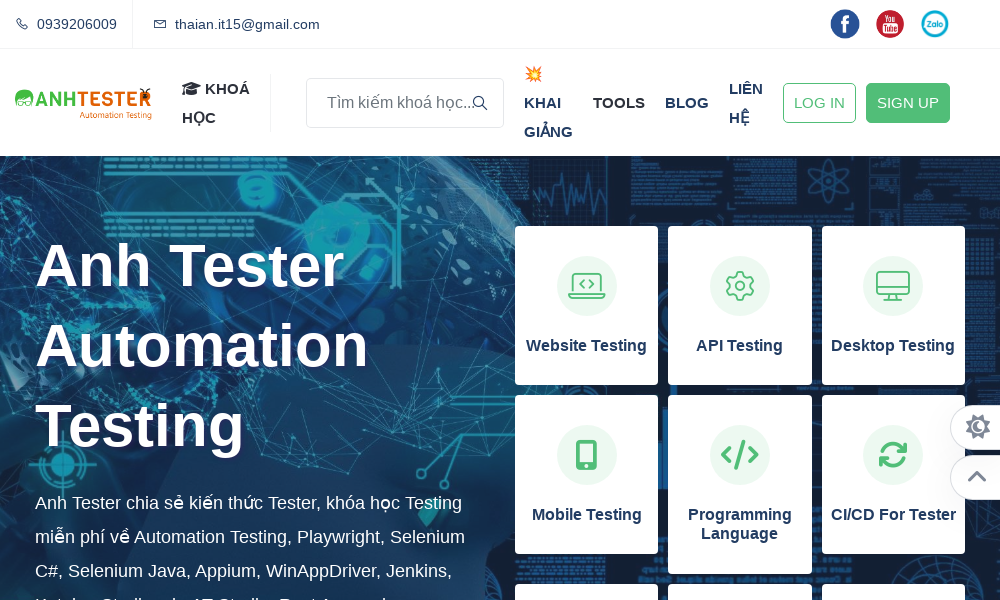

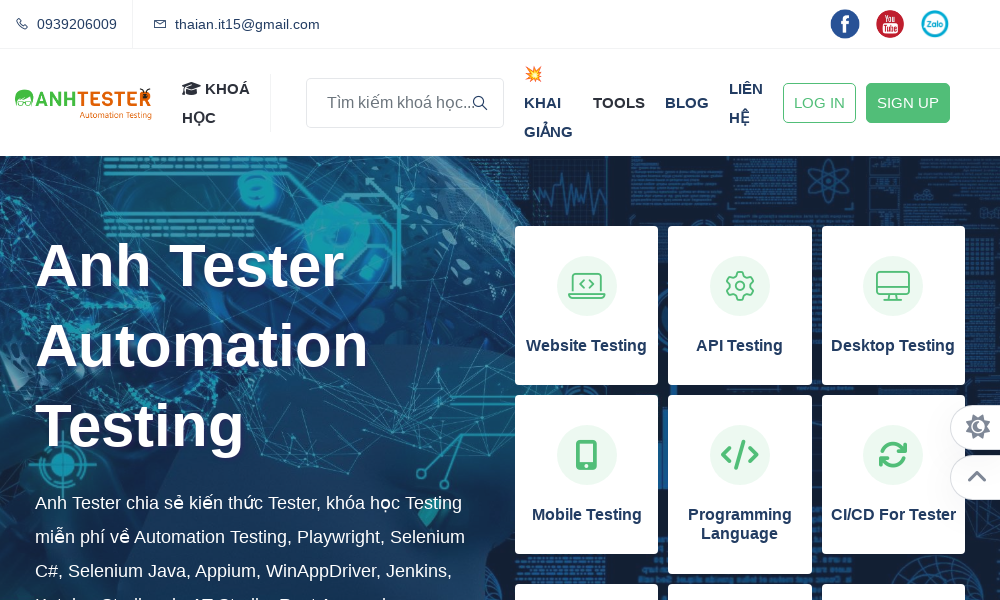